Tests drag and drop functionality on jQuery UI demo site by navigating to the Droppable section, dragging an element onto a droppable area, and then navigating to the Selectable section

Starting URL: https://jqueryui.com

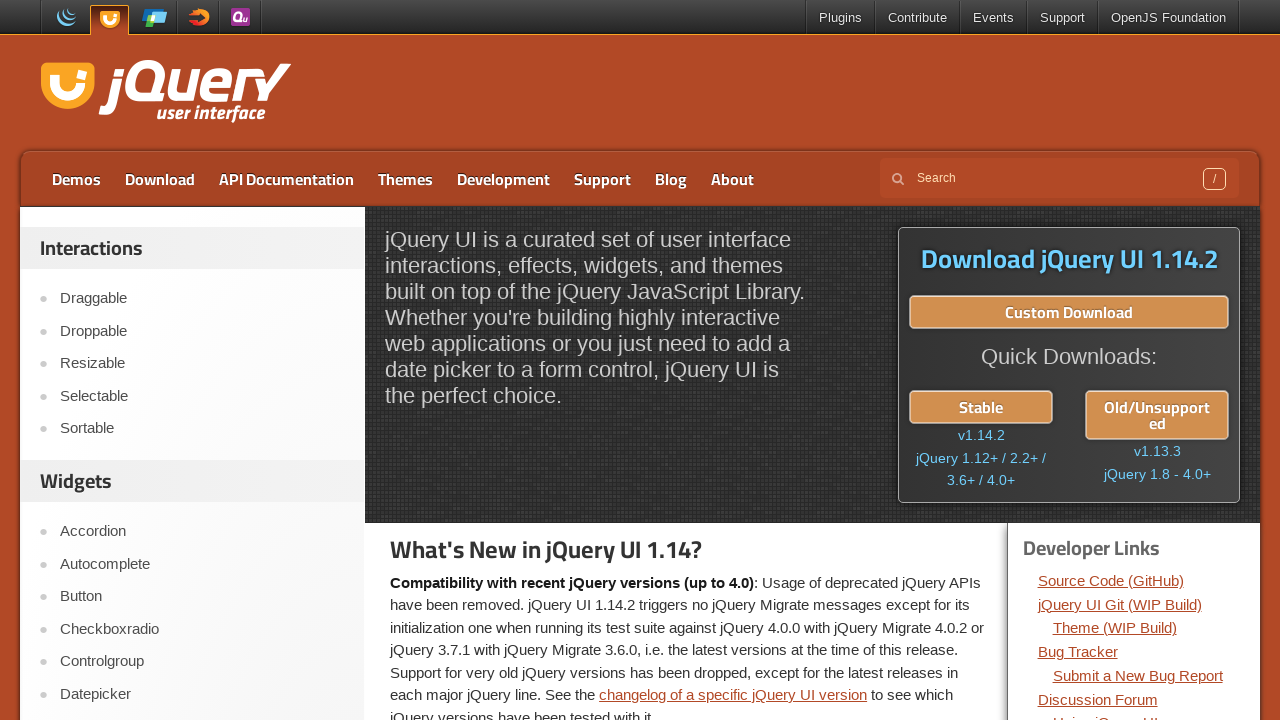

Clicked on the Droppable link to navigate to drag-drop demo at (202, 331) on a:text('Droppable')
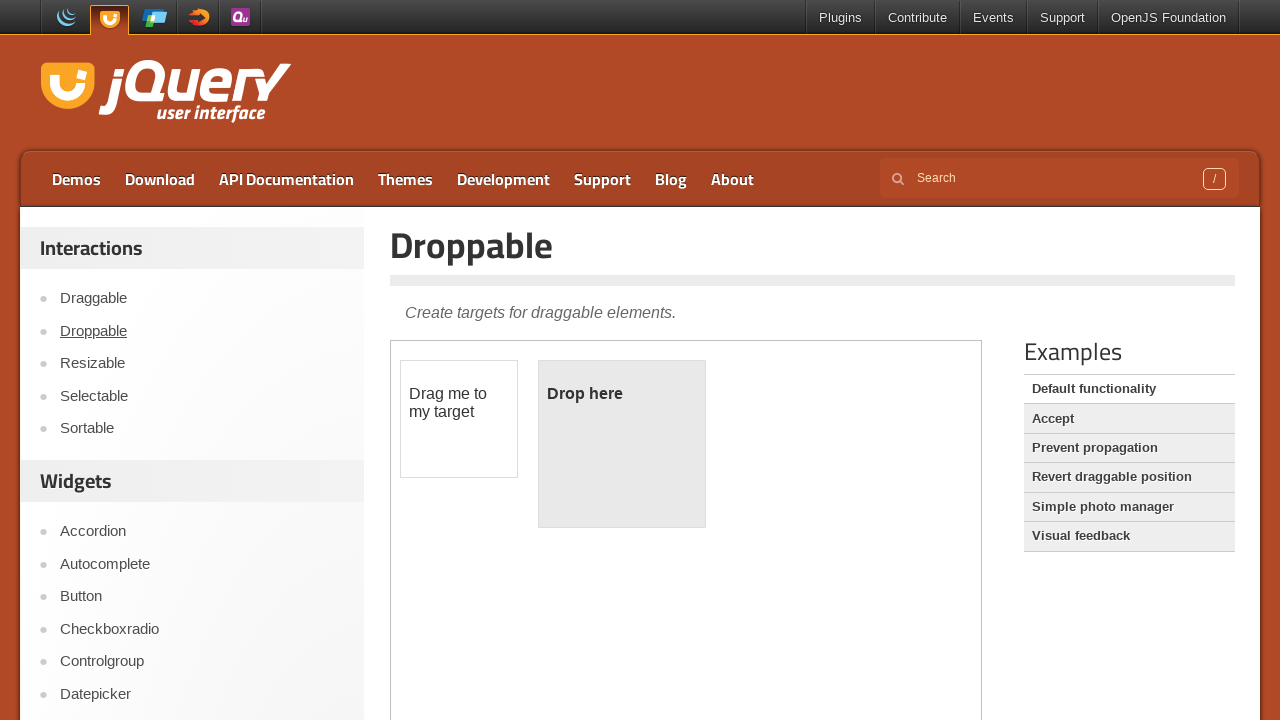

Located the demo iframe
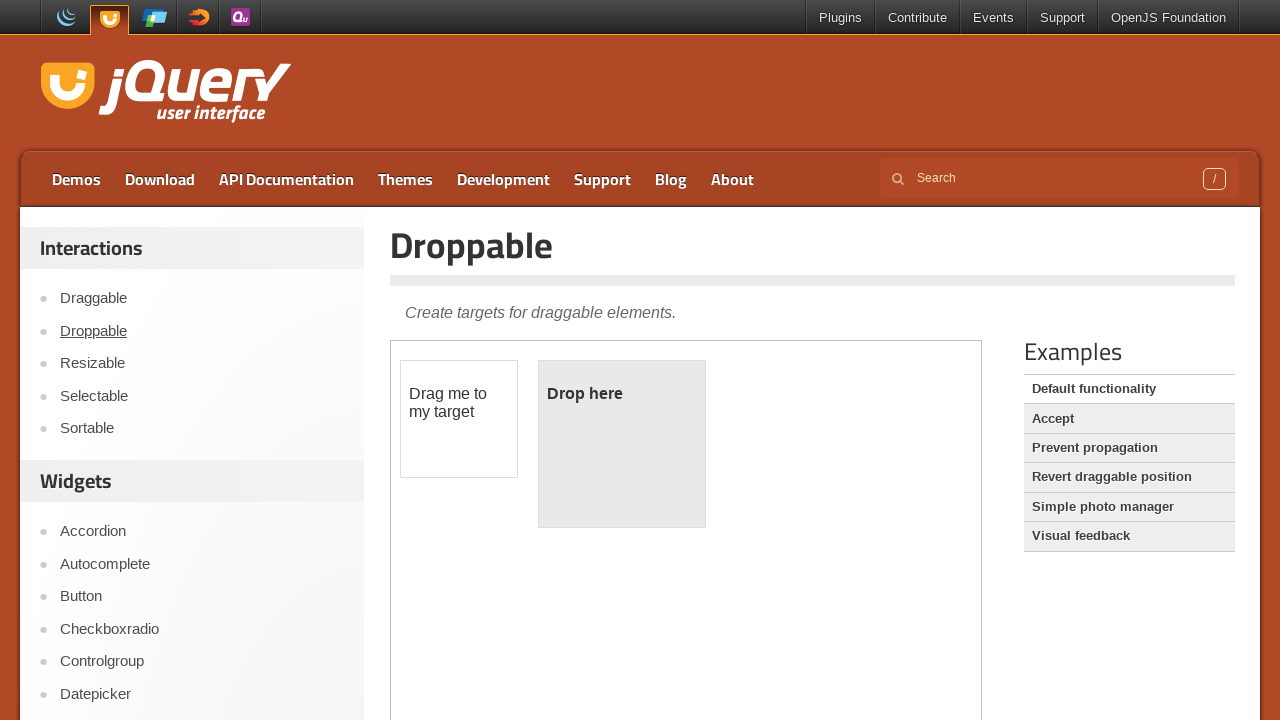

Retrieved initial droppable text: 
	Drop here

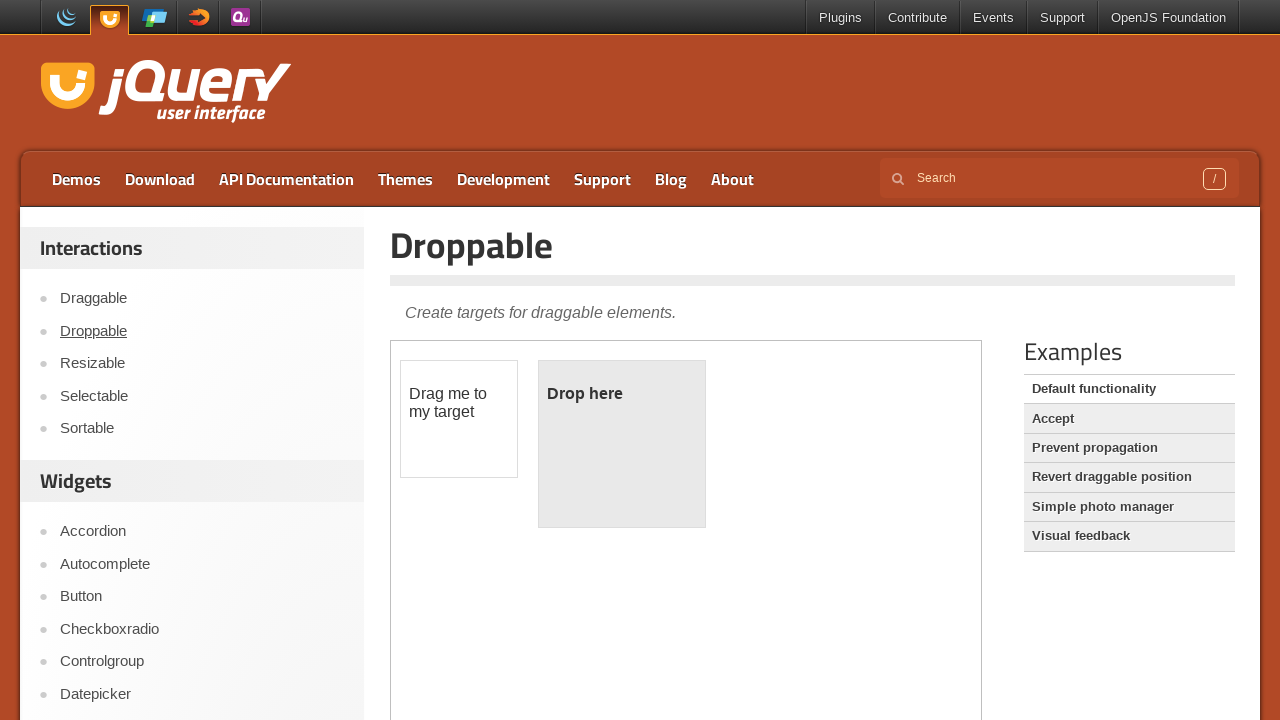

Located the draggable element
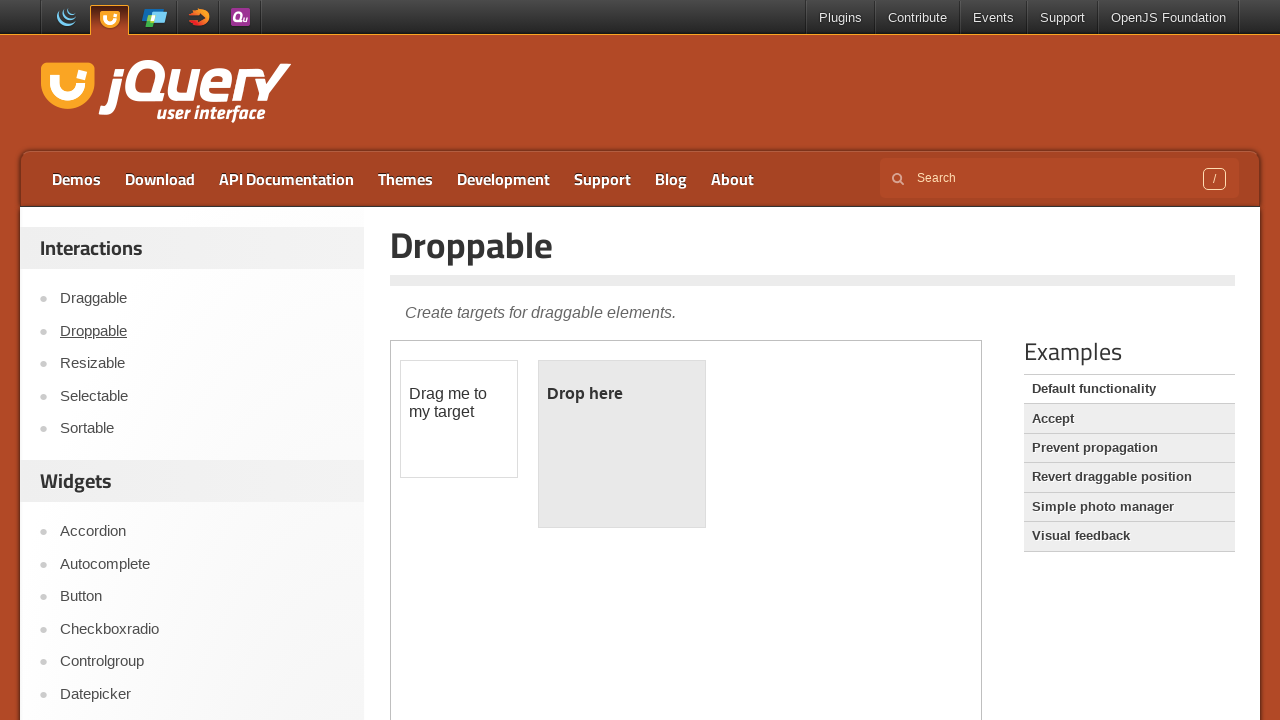

Located the droppable element
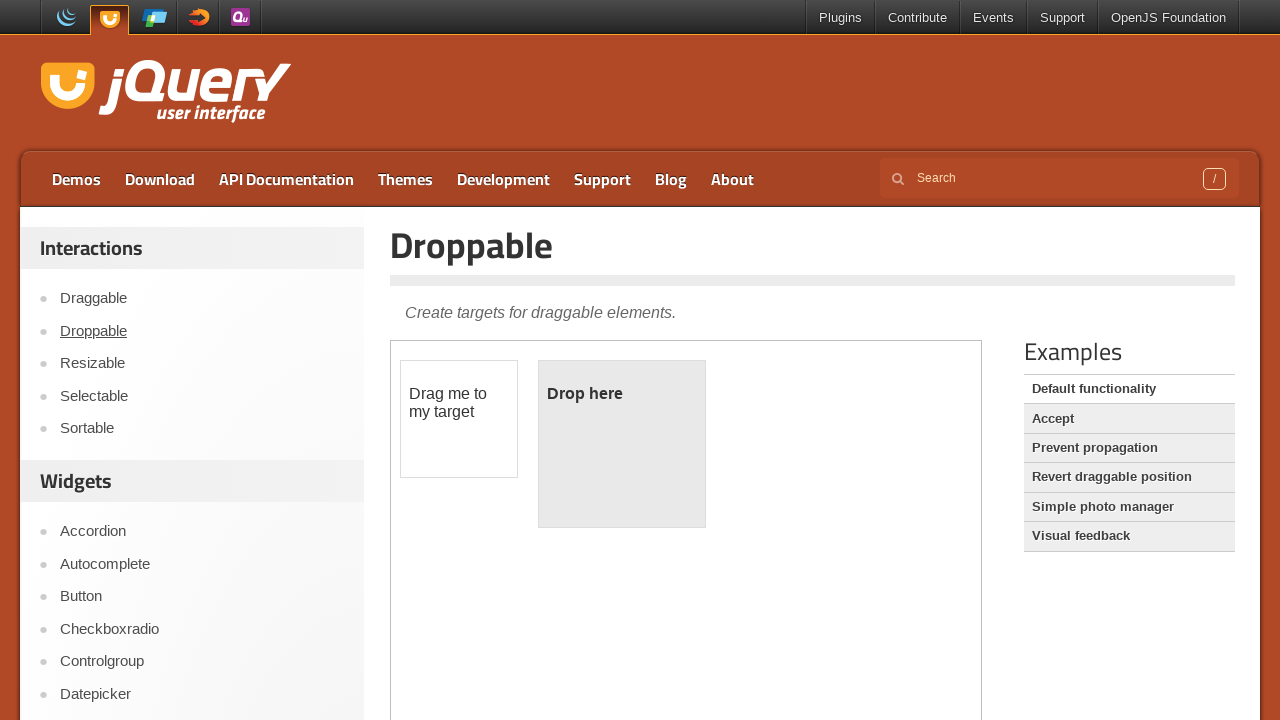

Dragged the draggable element onto the droppable area at (622, 444)
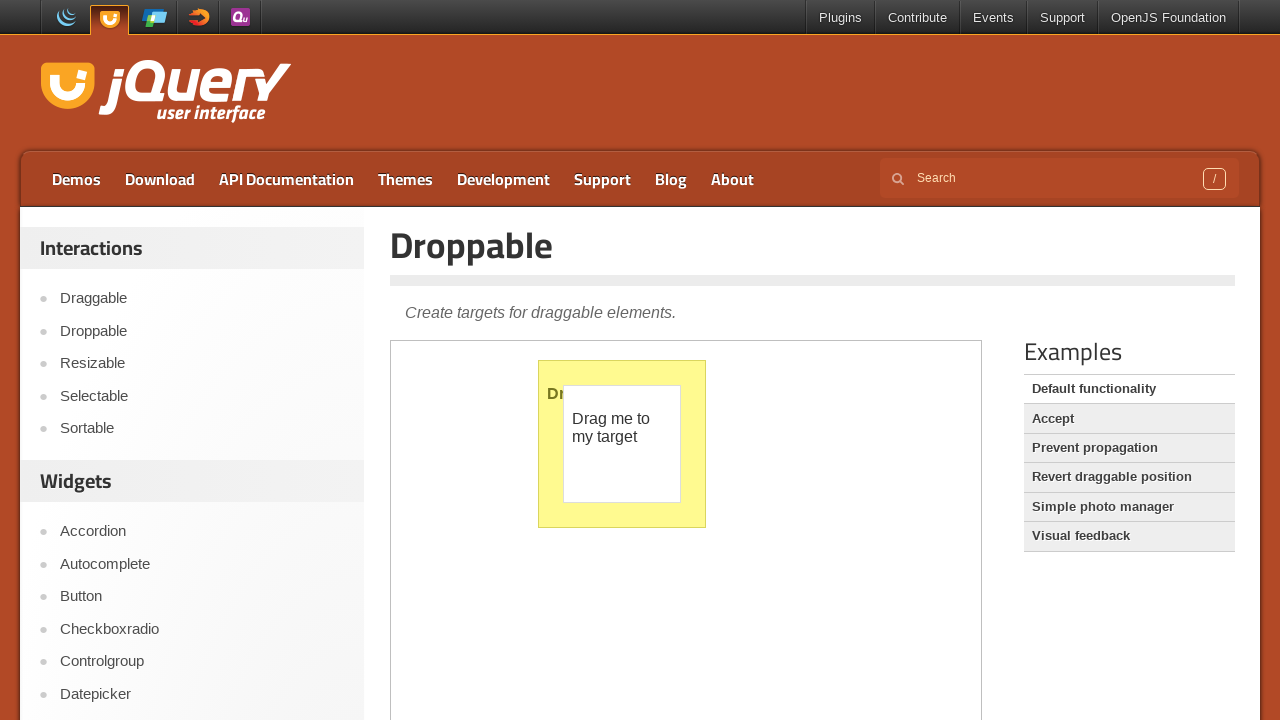

Retrieved droppable text after drag operation: 
	Dropped!

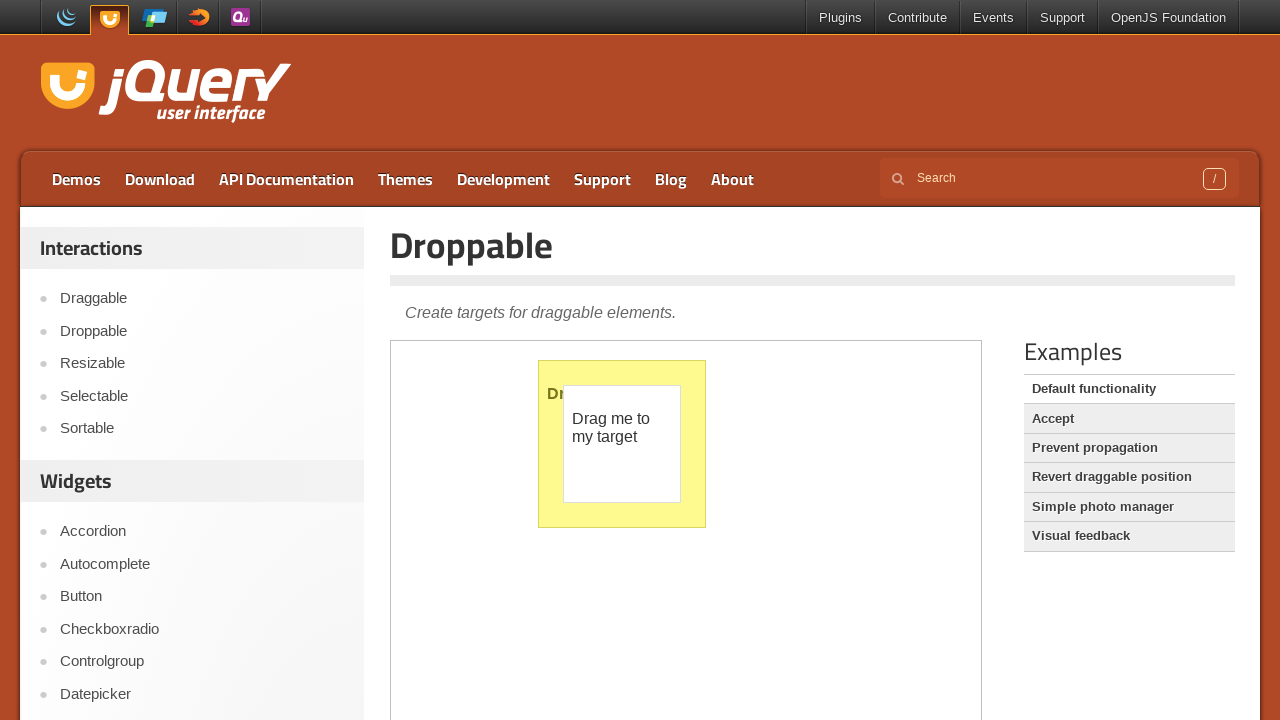

Clicked on the Selectable link to navigate to the Selectable section at (202, 396) on a:text('Selectable')
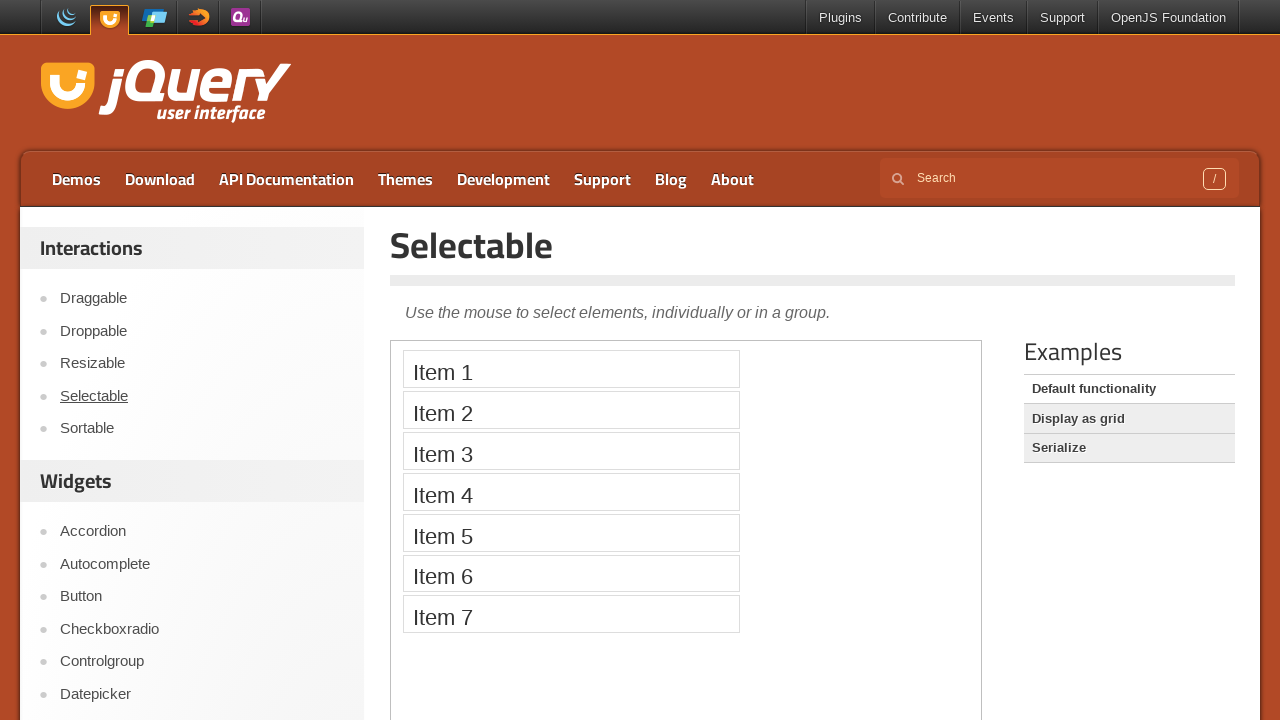

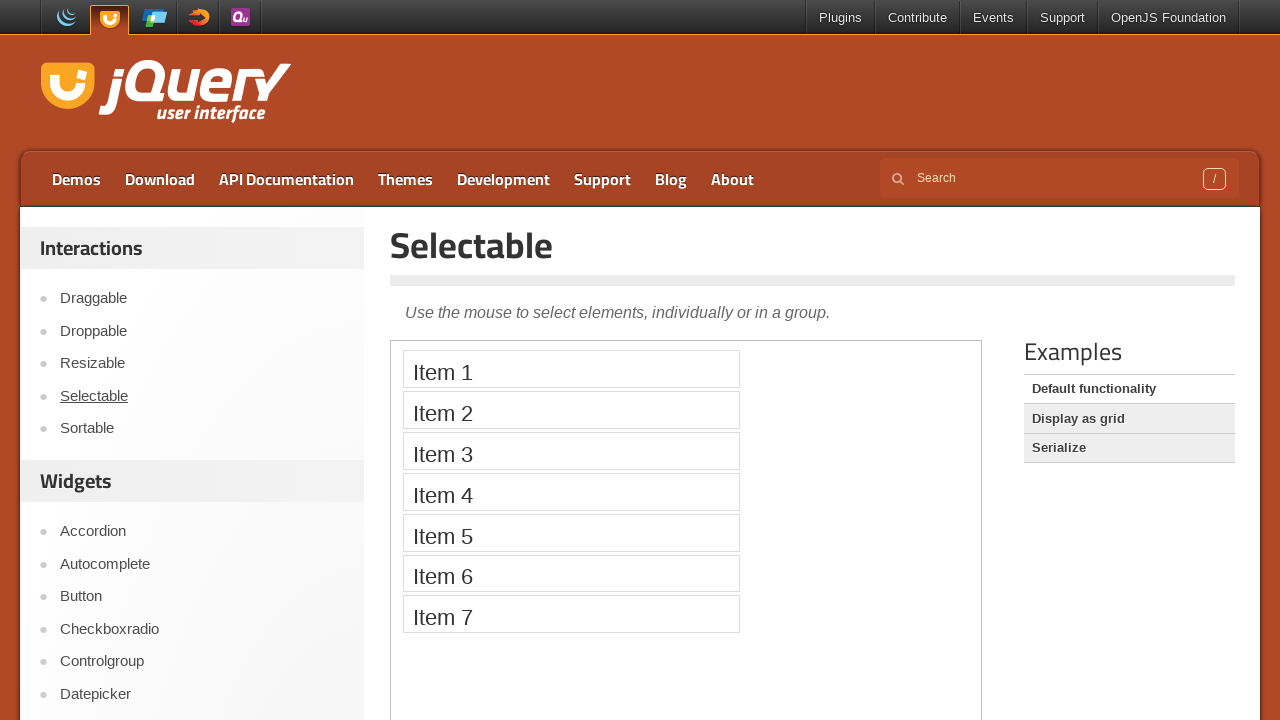